Tests checkbox interaction by checking the selection state of the 5th checkbox, clicking it, and verifying the state changes

Starting URL: https://faculty.washington.edu/chudler/java/boxes.html

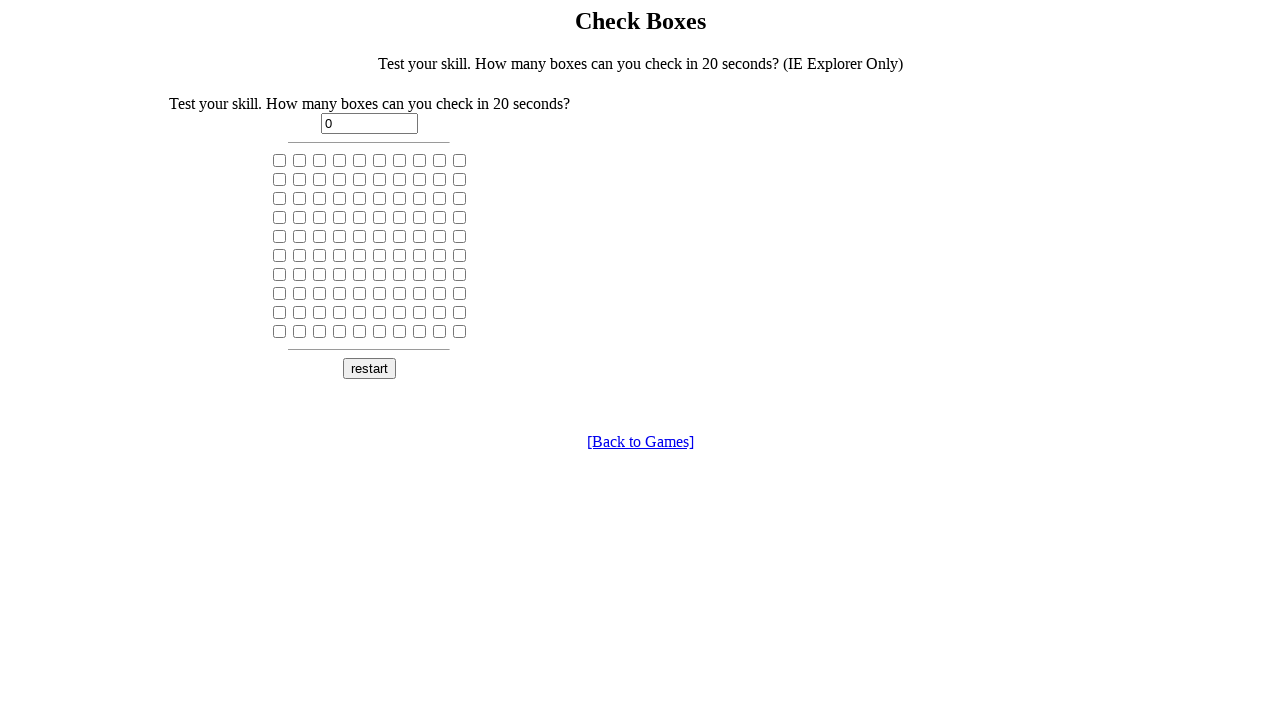

Located the 5th checkbox on the page
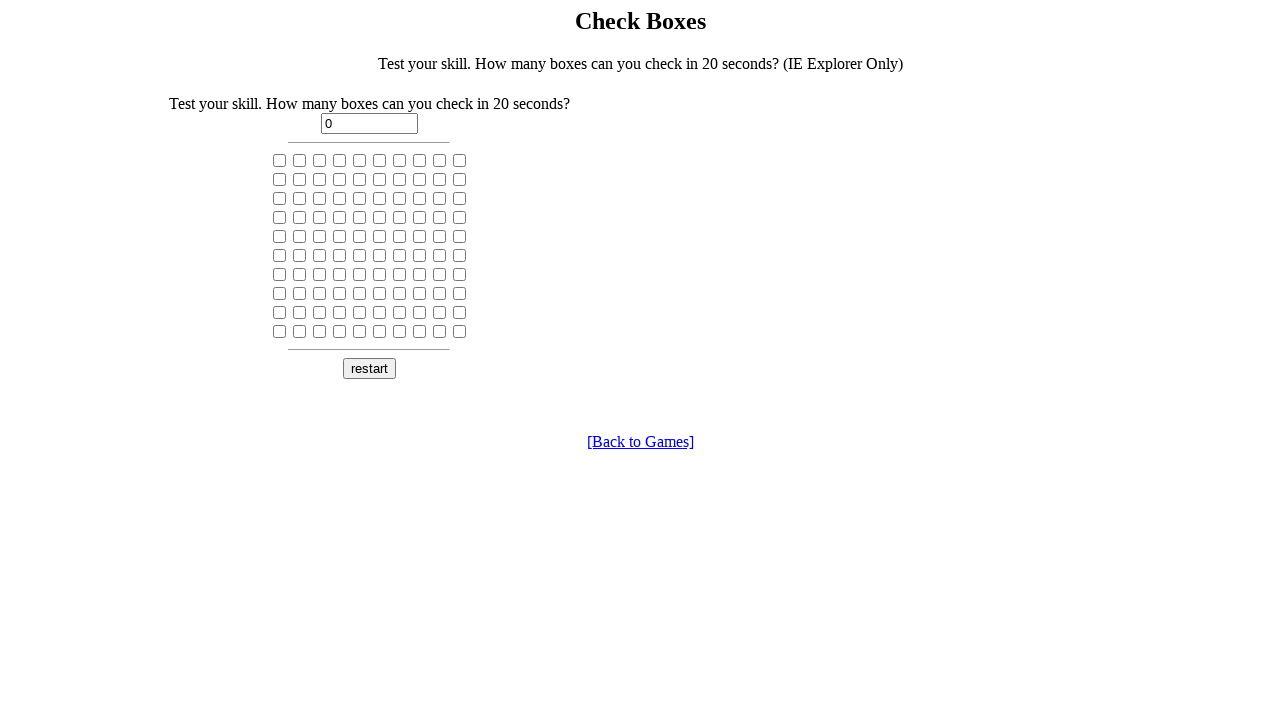

Checked initial state of 5th checkbox: not selected
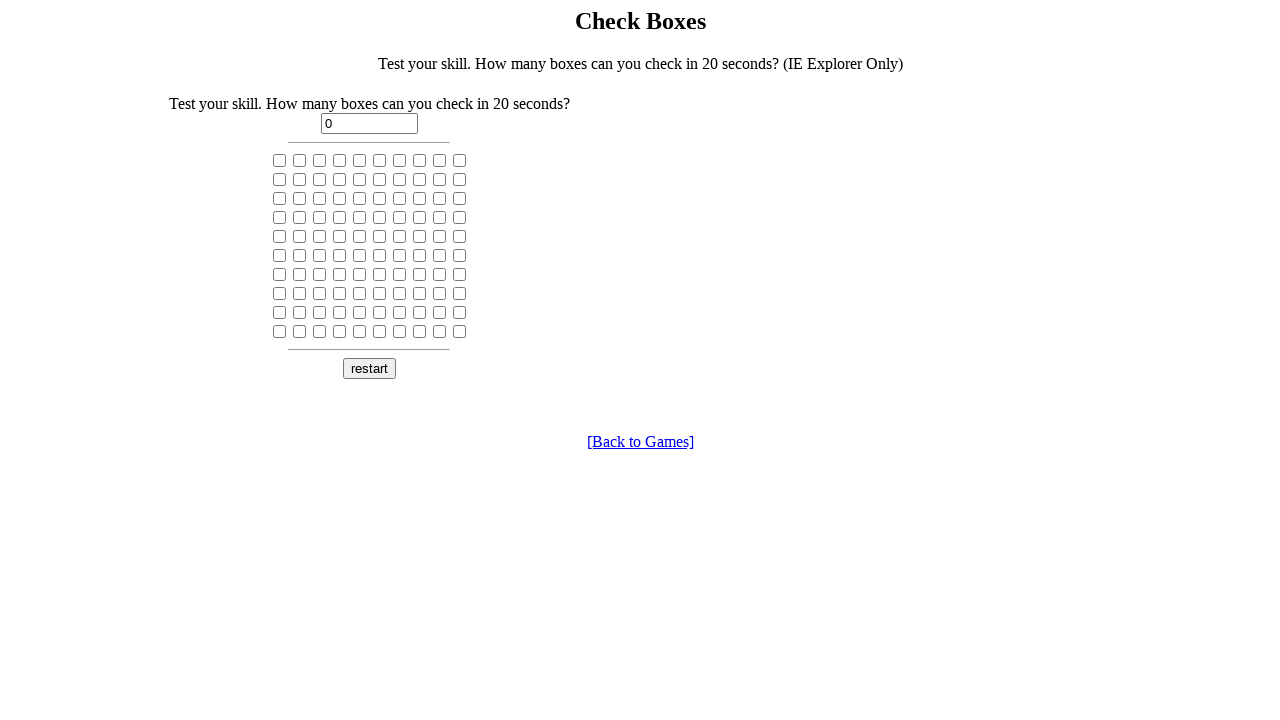

Clicked the 5th checkbox to toggle its state at (360, 160) on input[type='checkbox'] >> nth=4
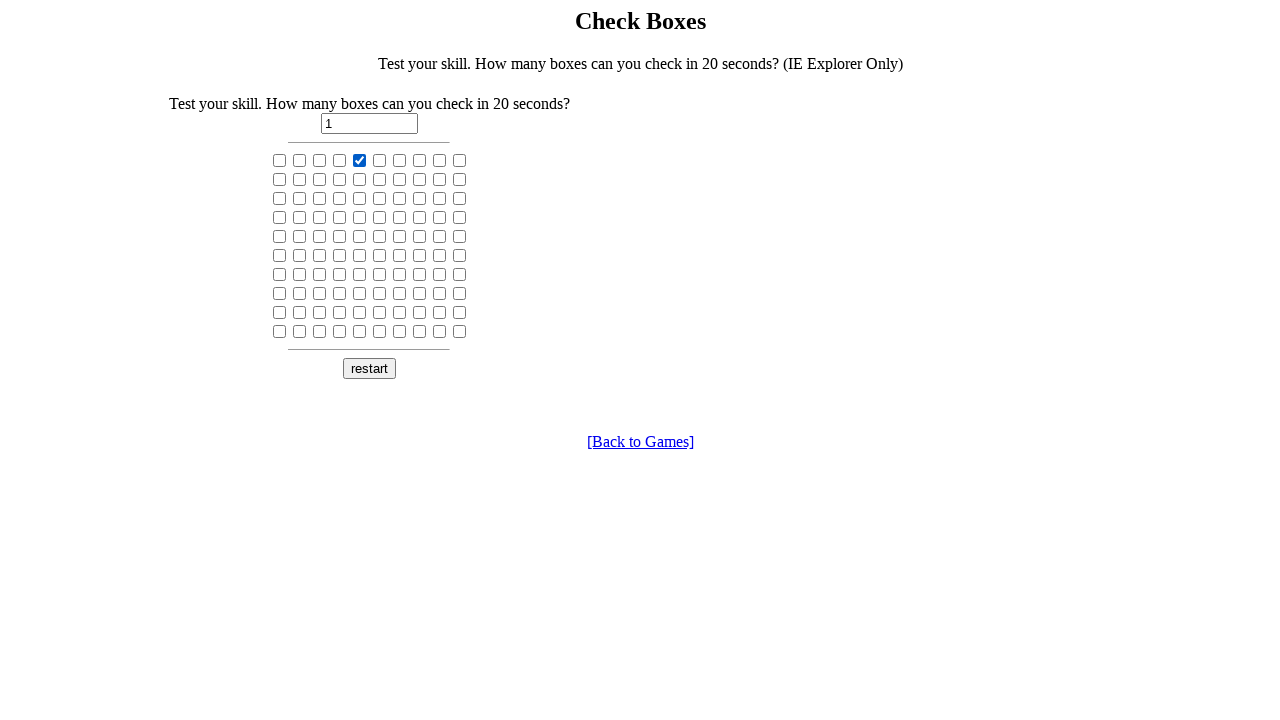

Verified checkbox state after click: selected
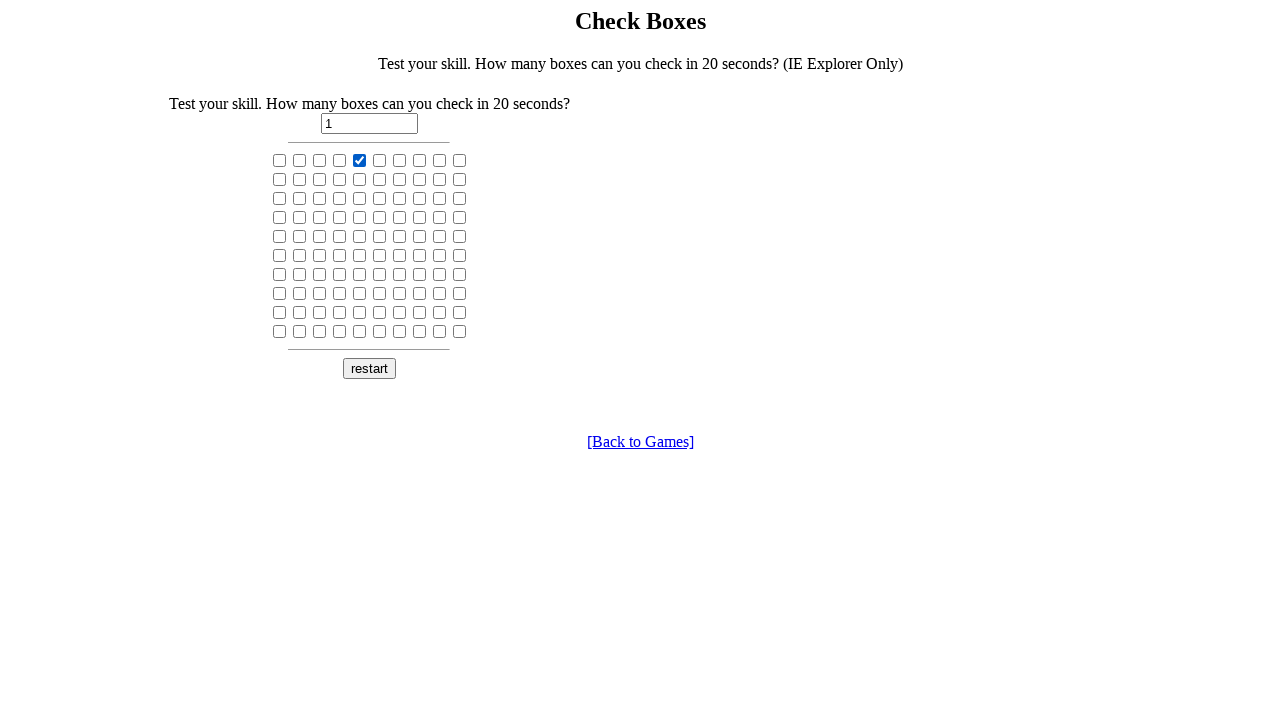

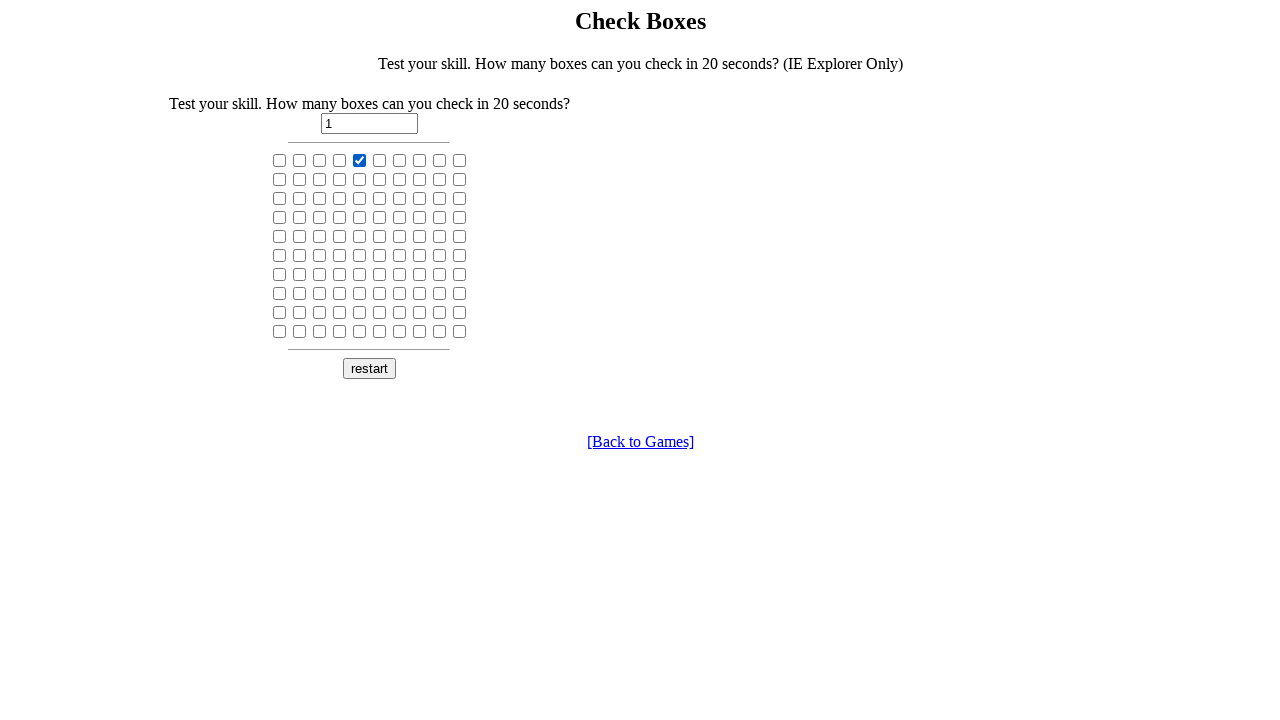